Tests checkbox selection, radio button interaction, and element visibility toggling on a practice automation page by selecting a specific checkbox, clicking a radio button, and hiding a text box.

Starting URL: https://rahulshettyacademy.com/AutomationPractice/

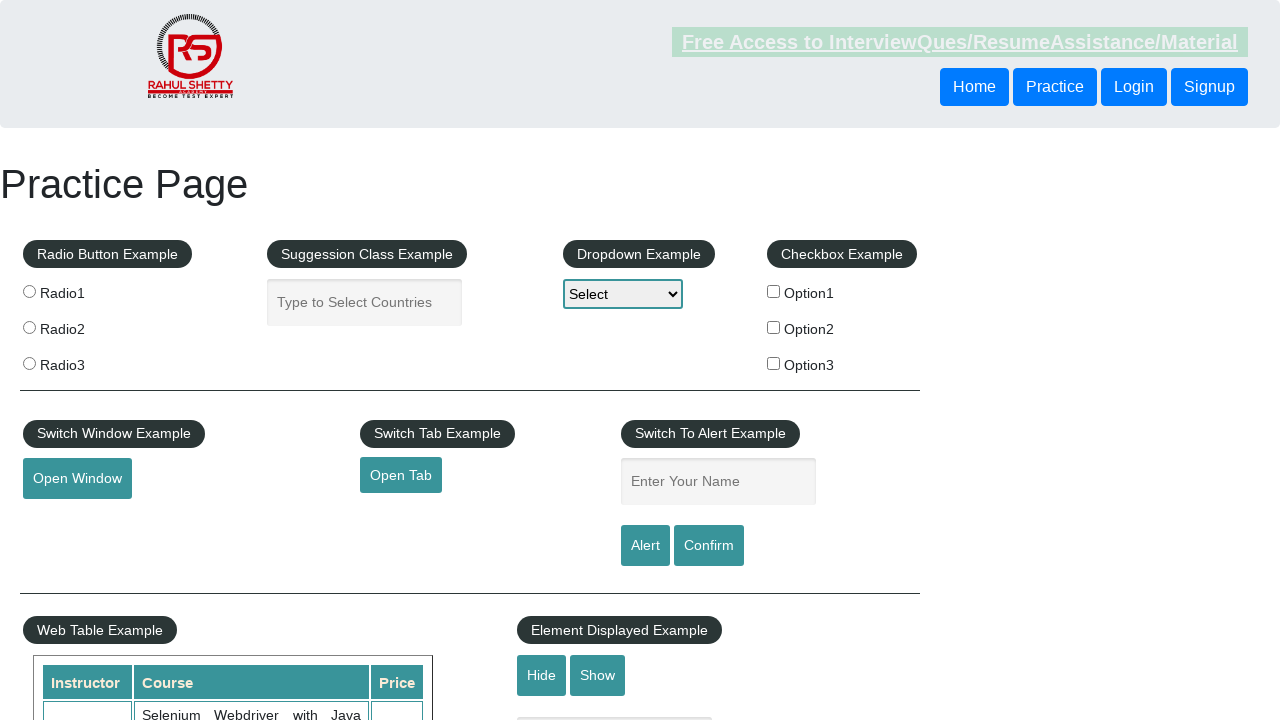

Located all checkboxes on the page
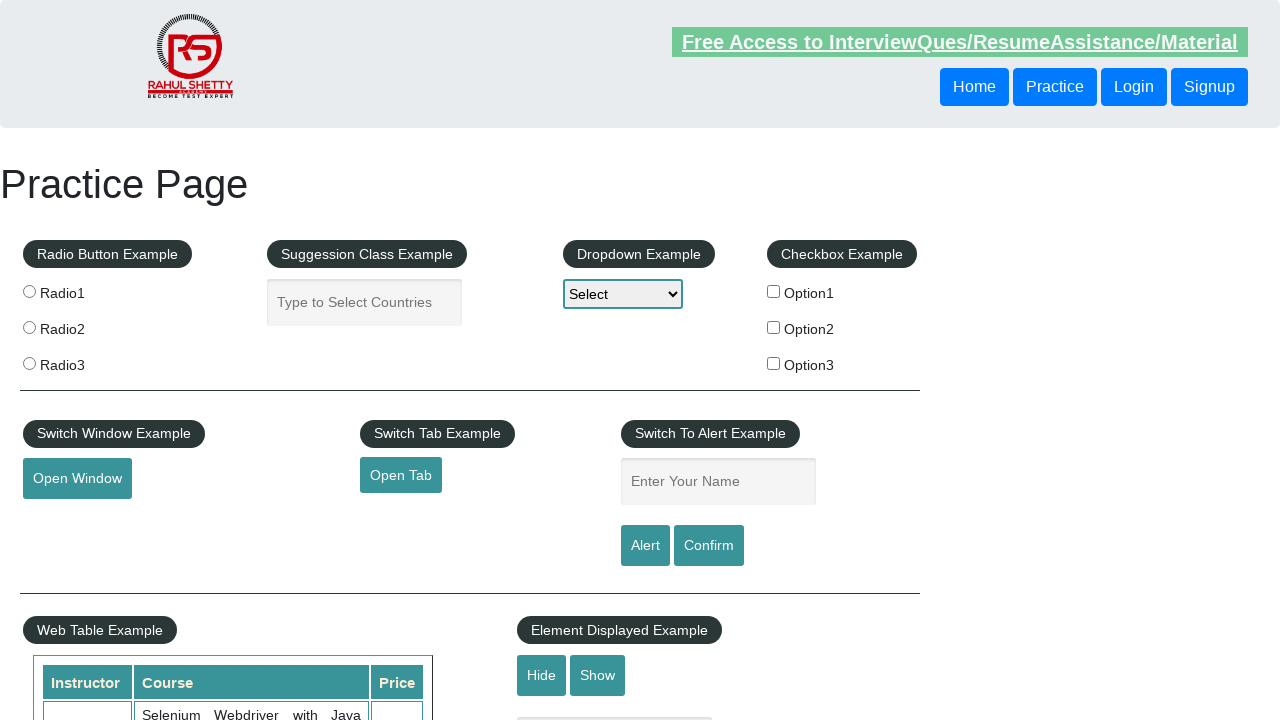

Found 3 checkboxes total
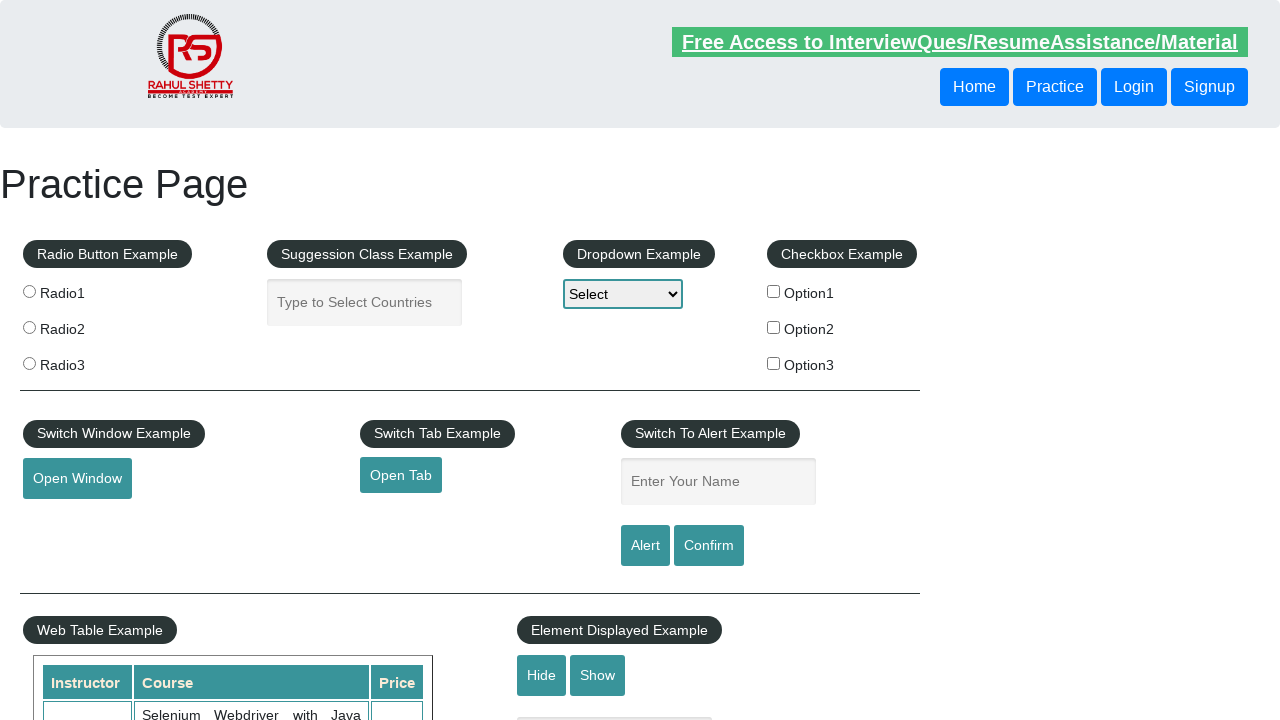

Clicked checkbox with value 'option2' at (774, 327) on xpath=//input[@type='checkbox'] >> nth=1
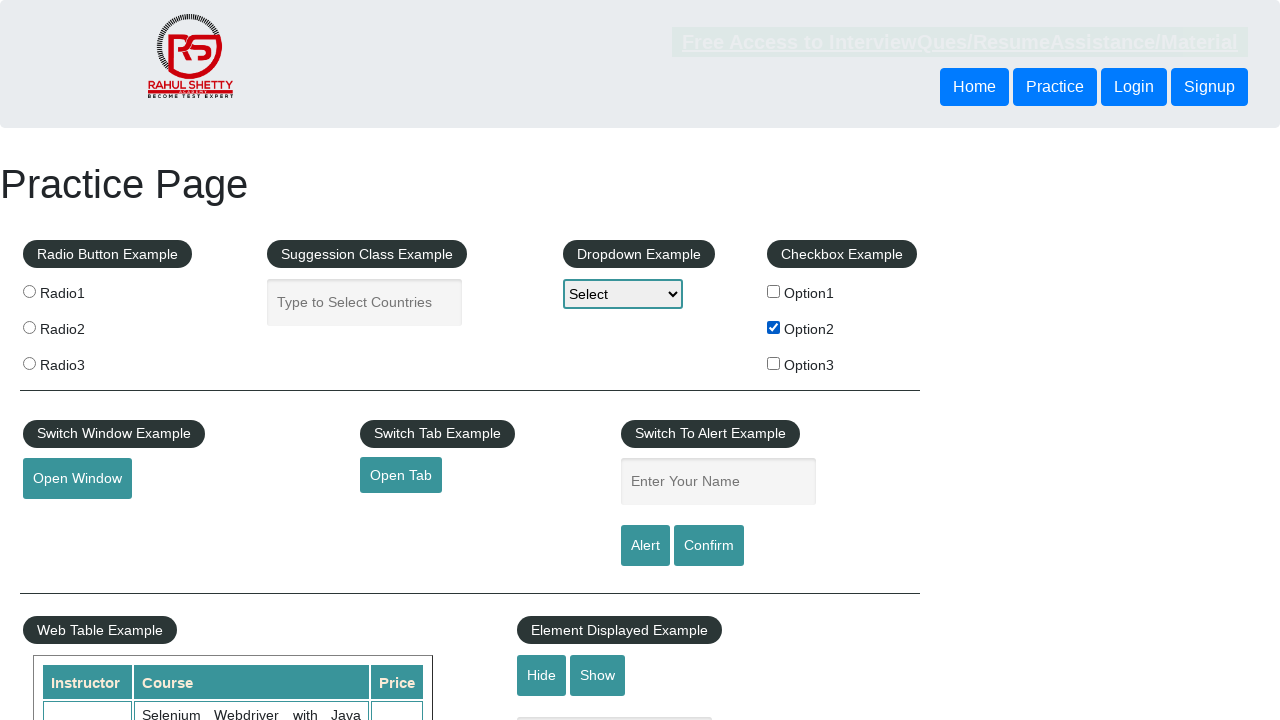

Located all radio buttons on the page
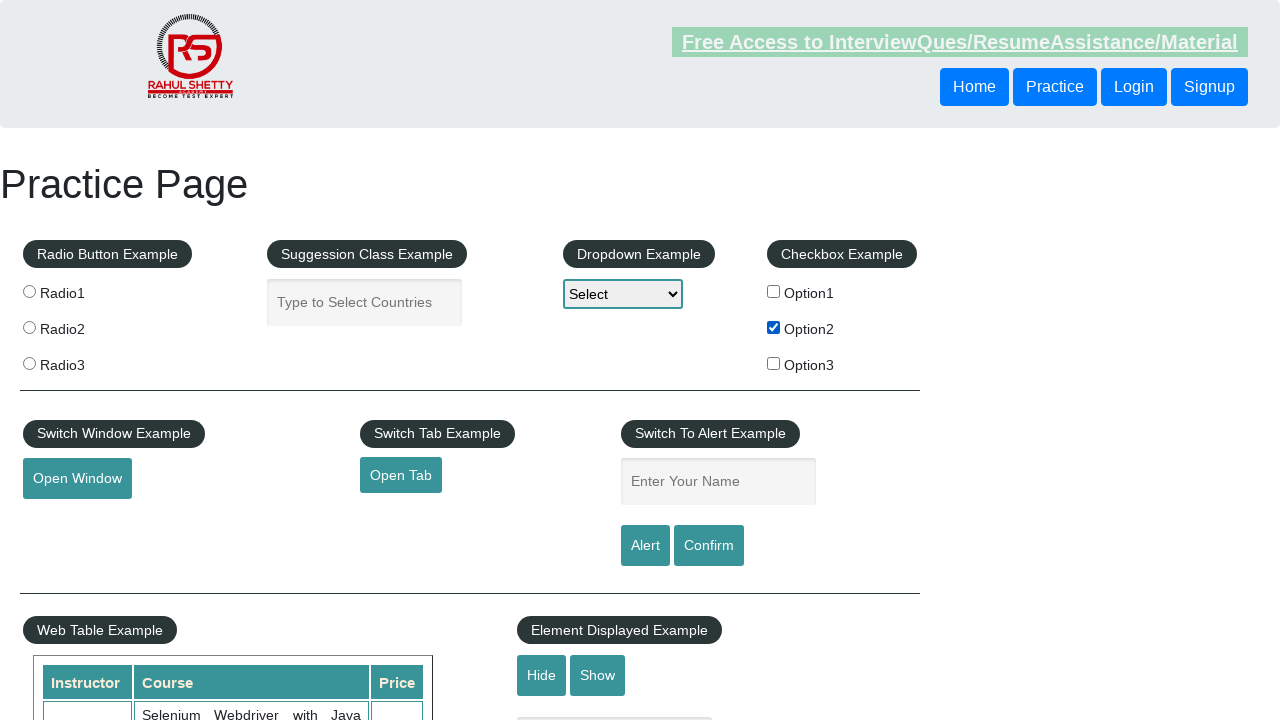

Clicked the third radio button at (29, 363) on .radioButton >> nth=2
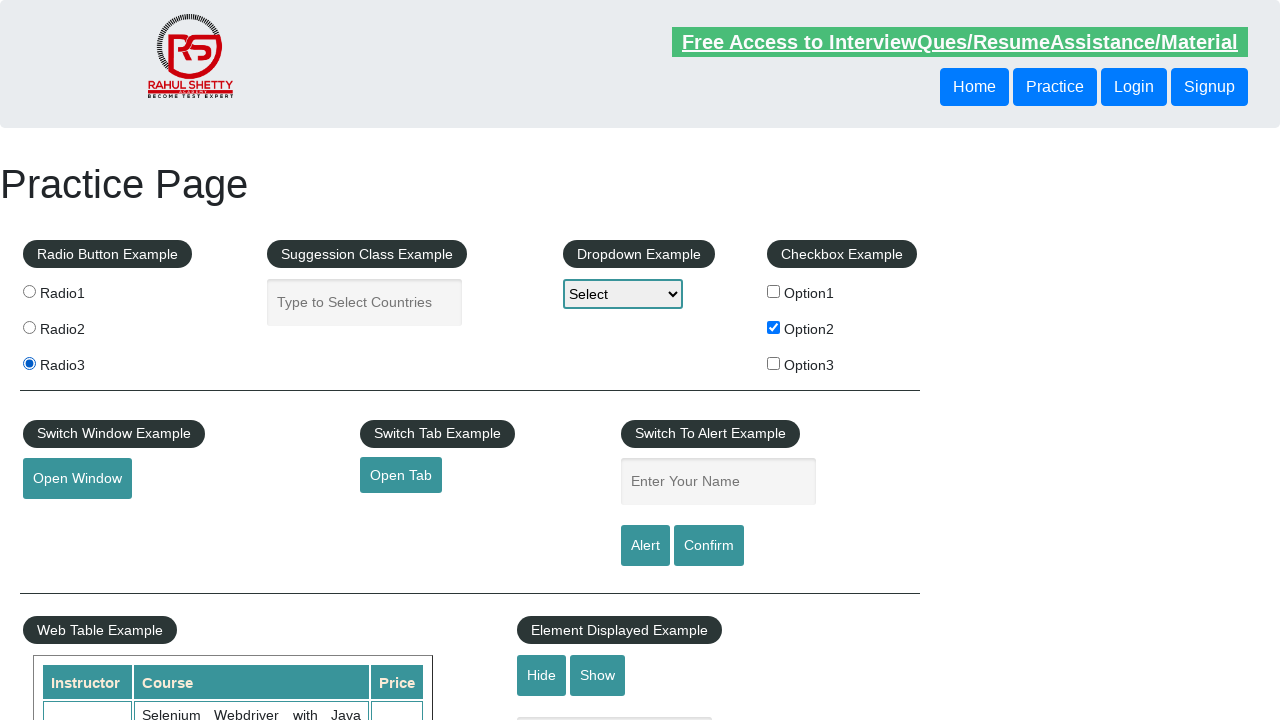

Verified that displayed-text element is visible
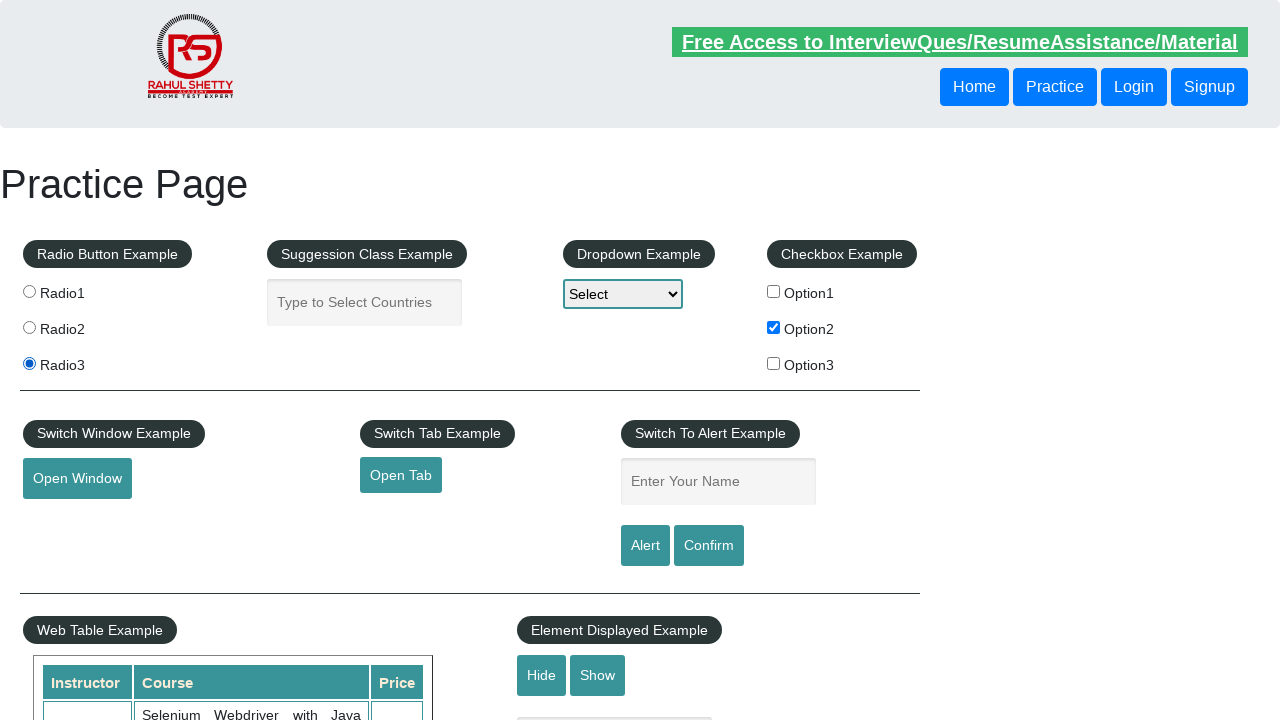

Clicked the hide button to hide the text box at (542, 675) on #hide-textbox
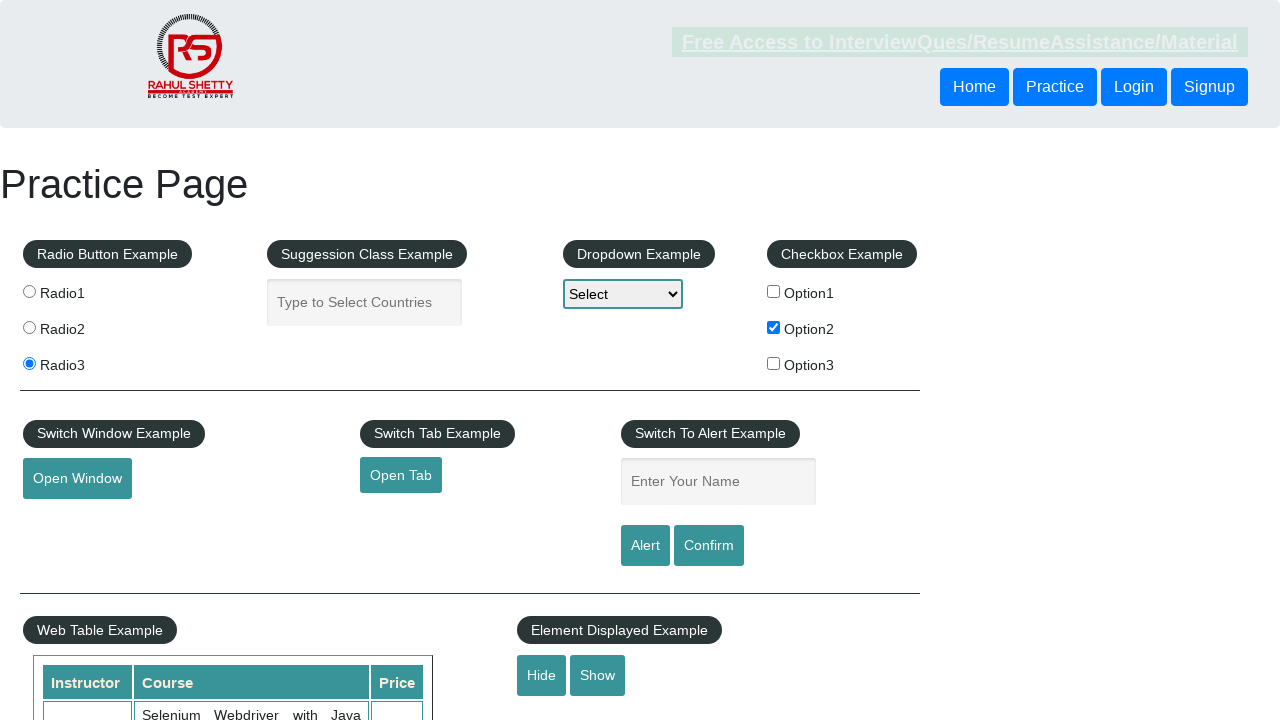

Verified that displayed-text element is now hidden
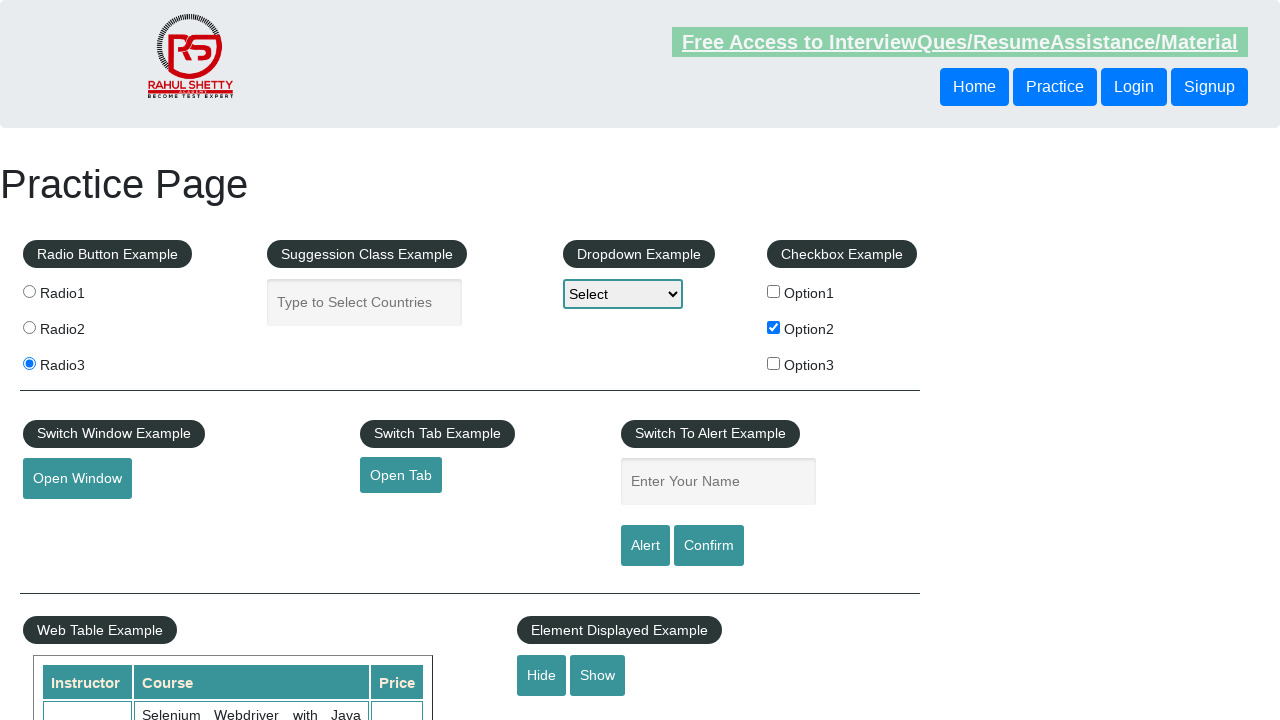

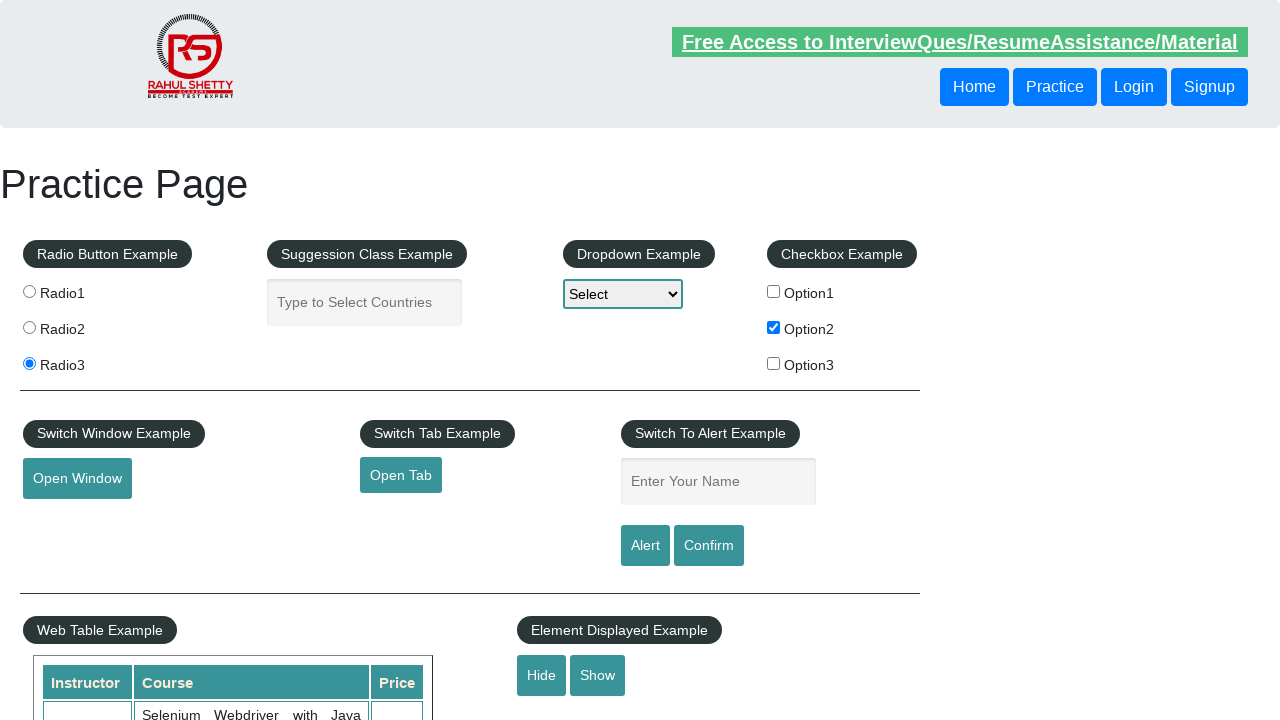